Navigates to a Stepik lesson page, enters an answer in the textarea field, and submits the solution by clicking the submit button.

Starting URL: https://stepik.org/lesson/25969/step/12

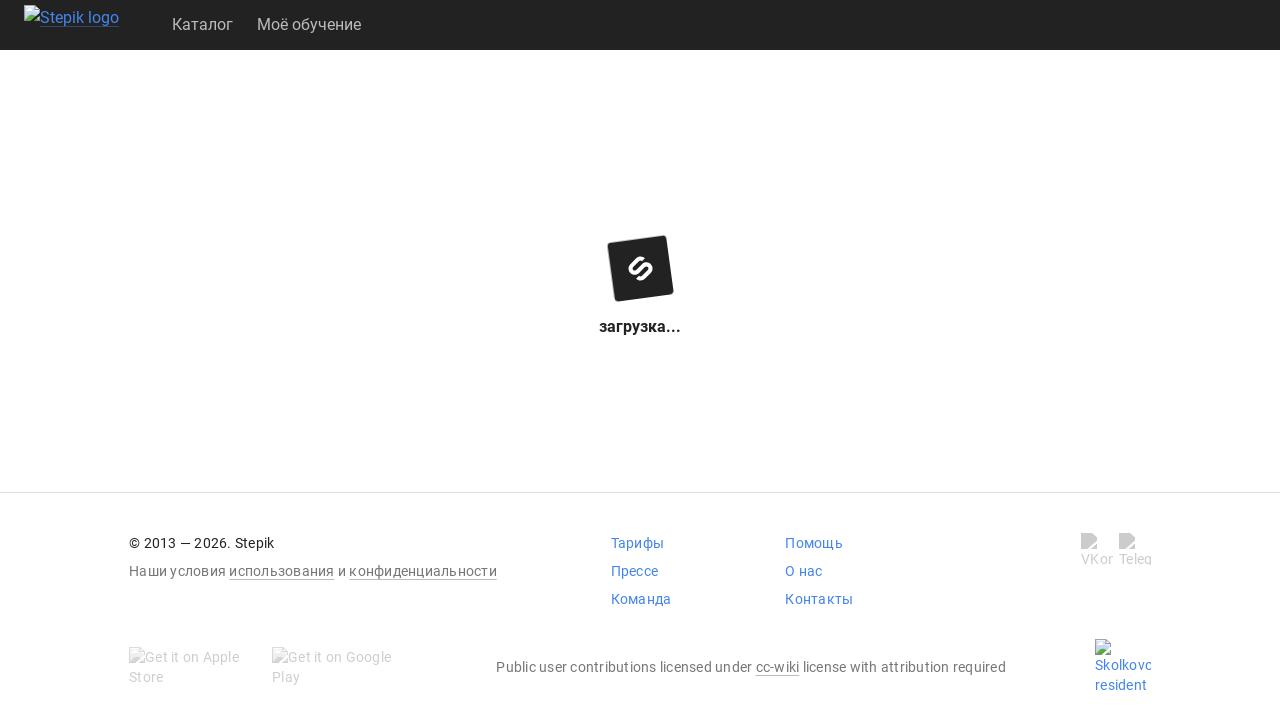

Waited for textarea field to be available
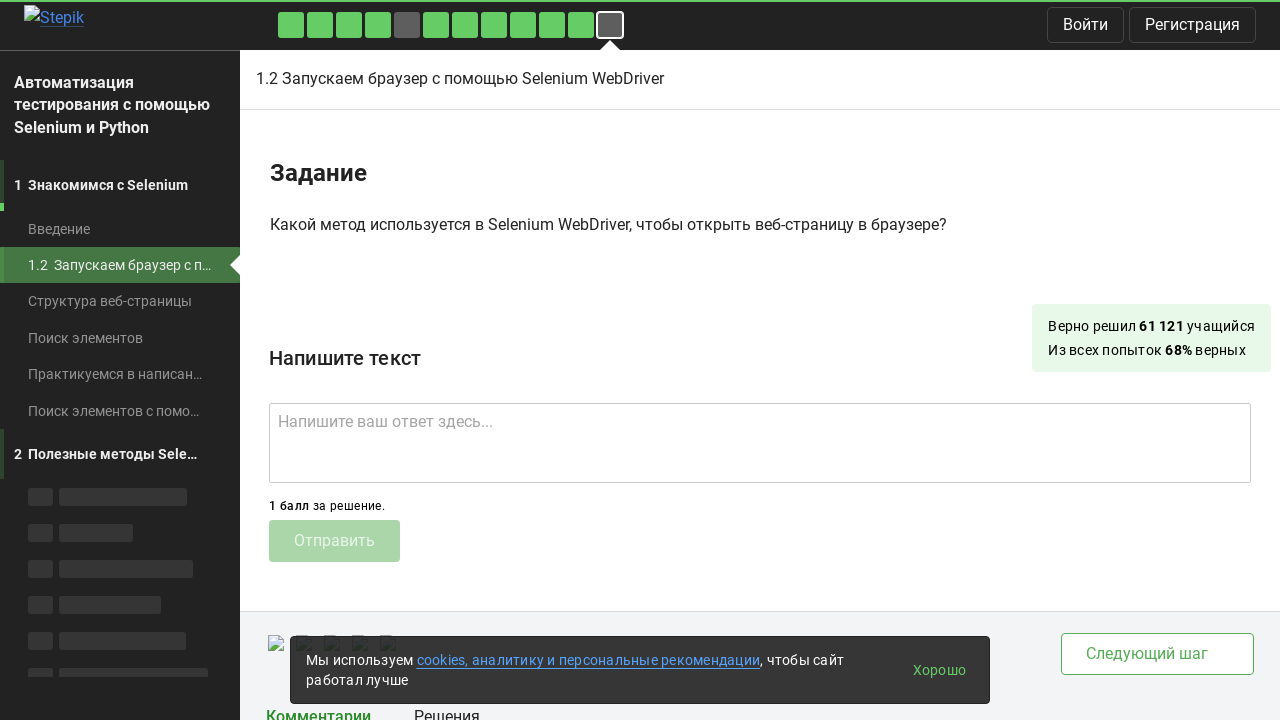

Filled textarea with answer 'get()' on .textarea
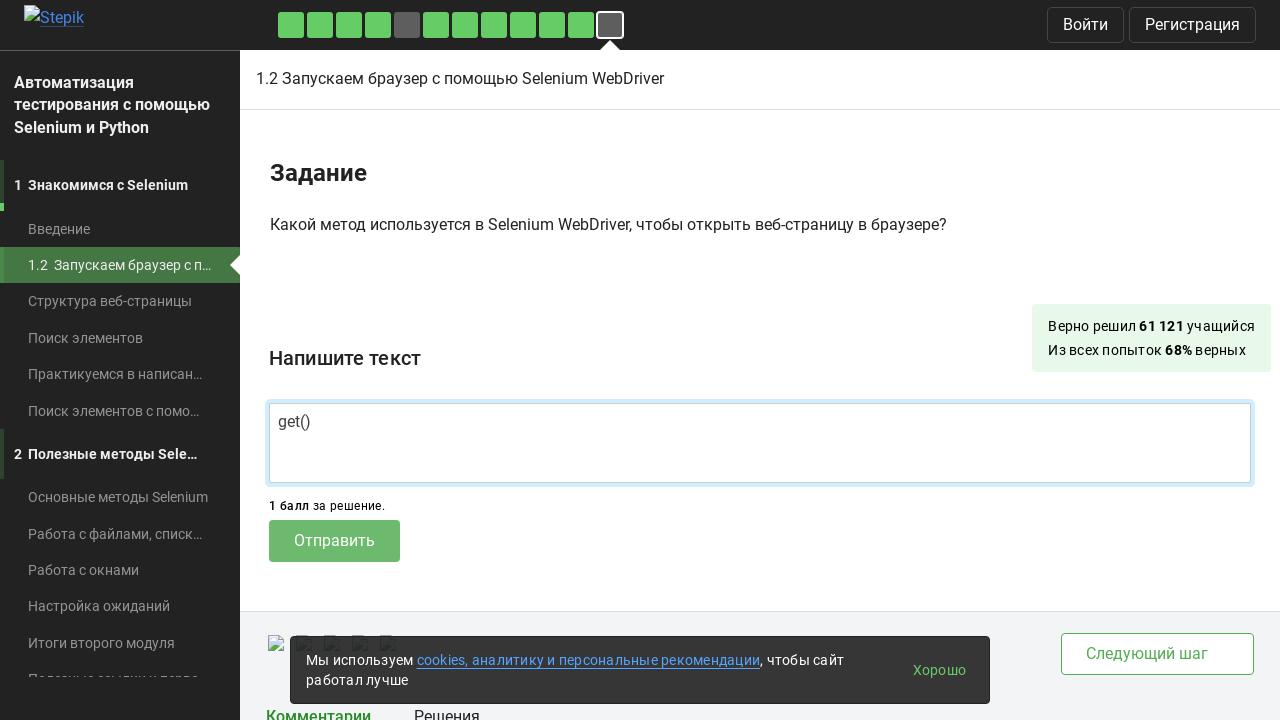

Clicked submit button to submit the solution at (334, 541) on .submit-submission
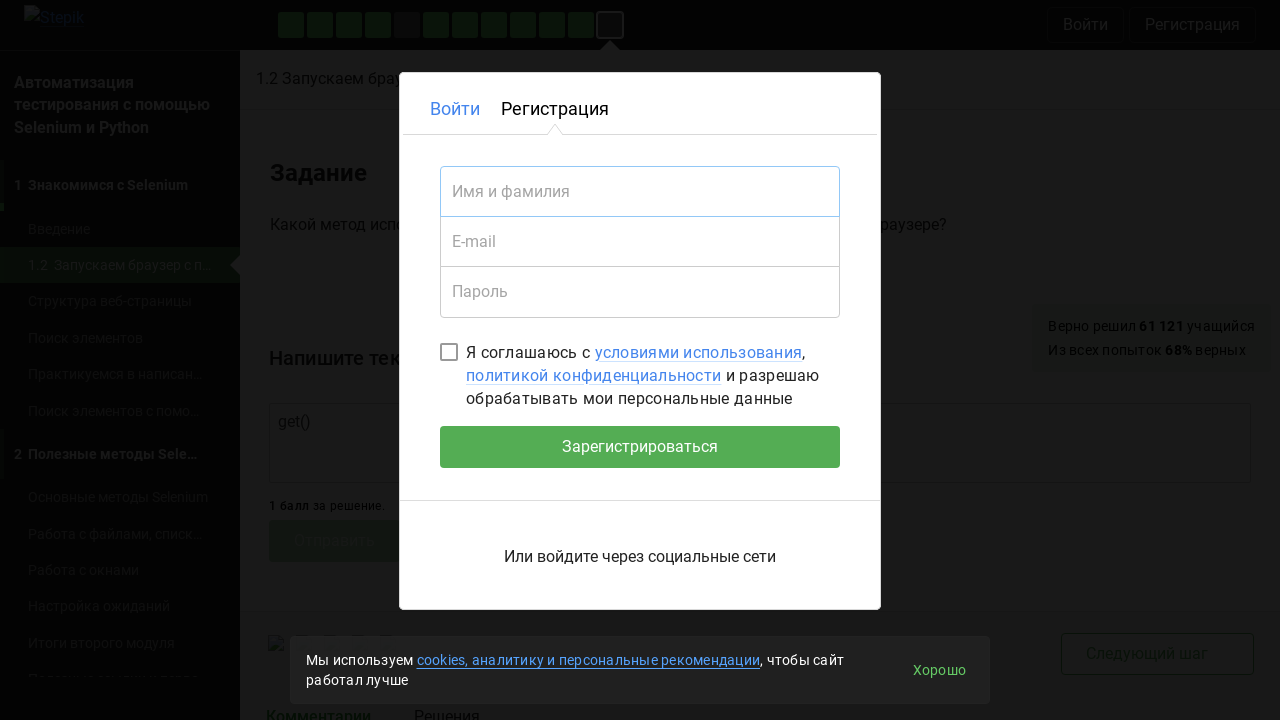

Waited 1 second for response to process
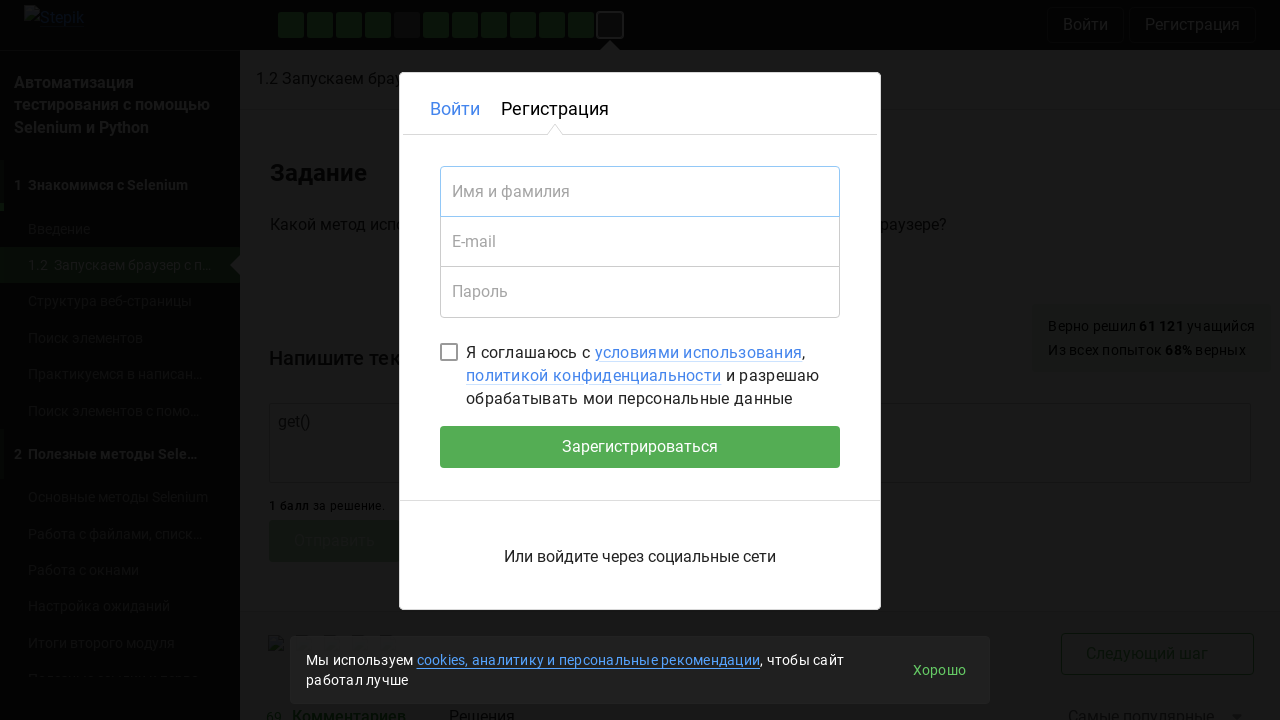

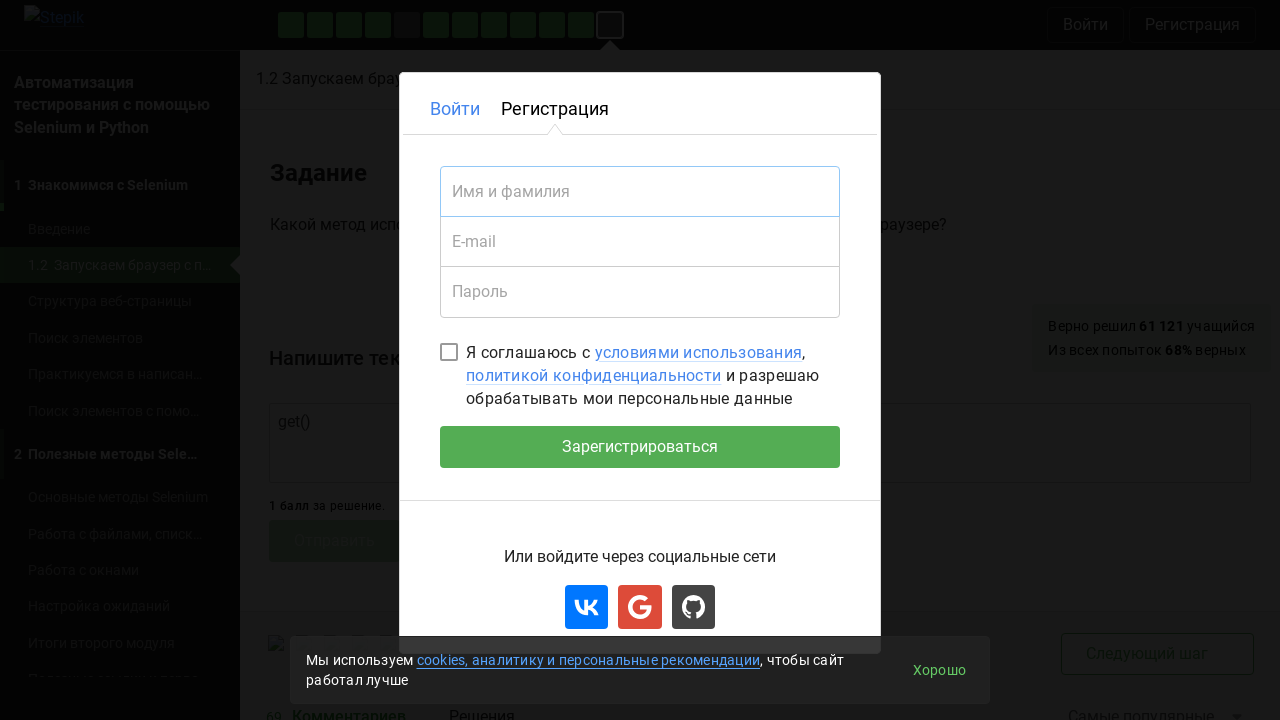